Tests the Russian State Library catalog search by entering an author name and title, then verifying search results are displayed within an iframe

Starting URL: http://opac.rgub.ru/opacg/guest.html

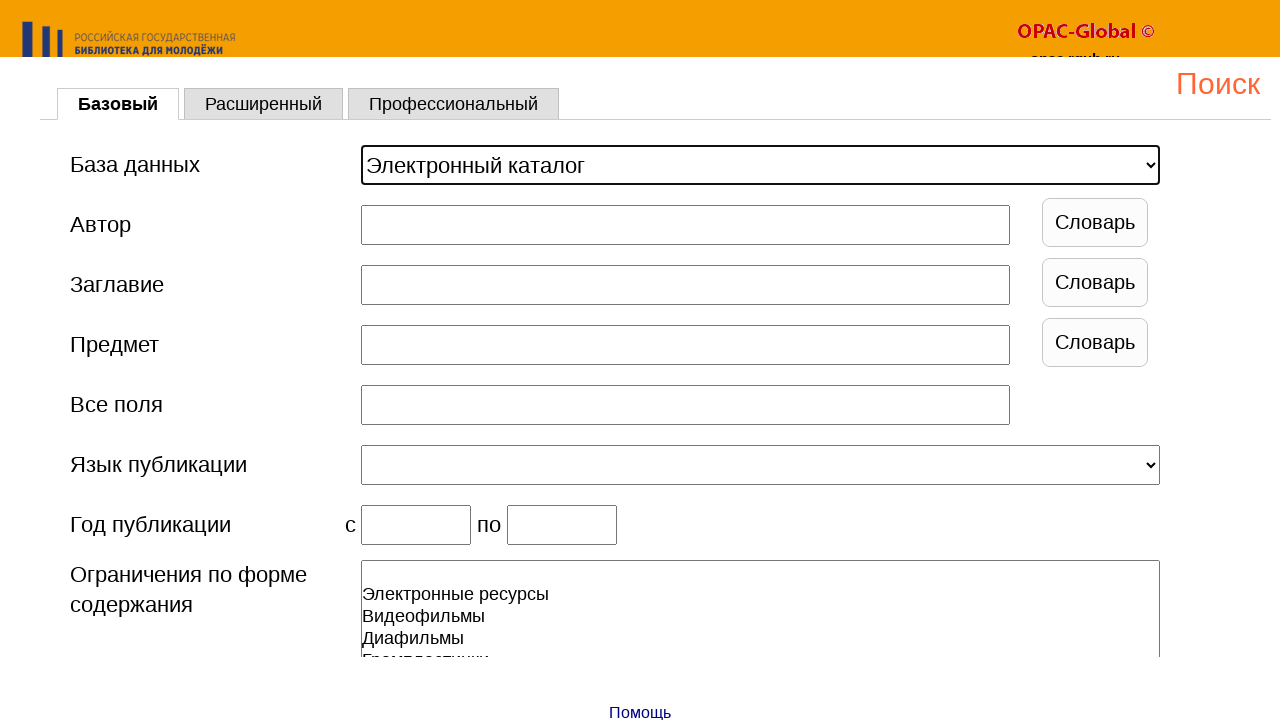

Waited for page to load with networkidle state
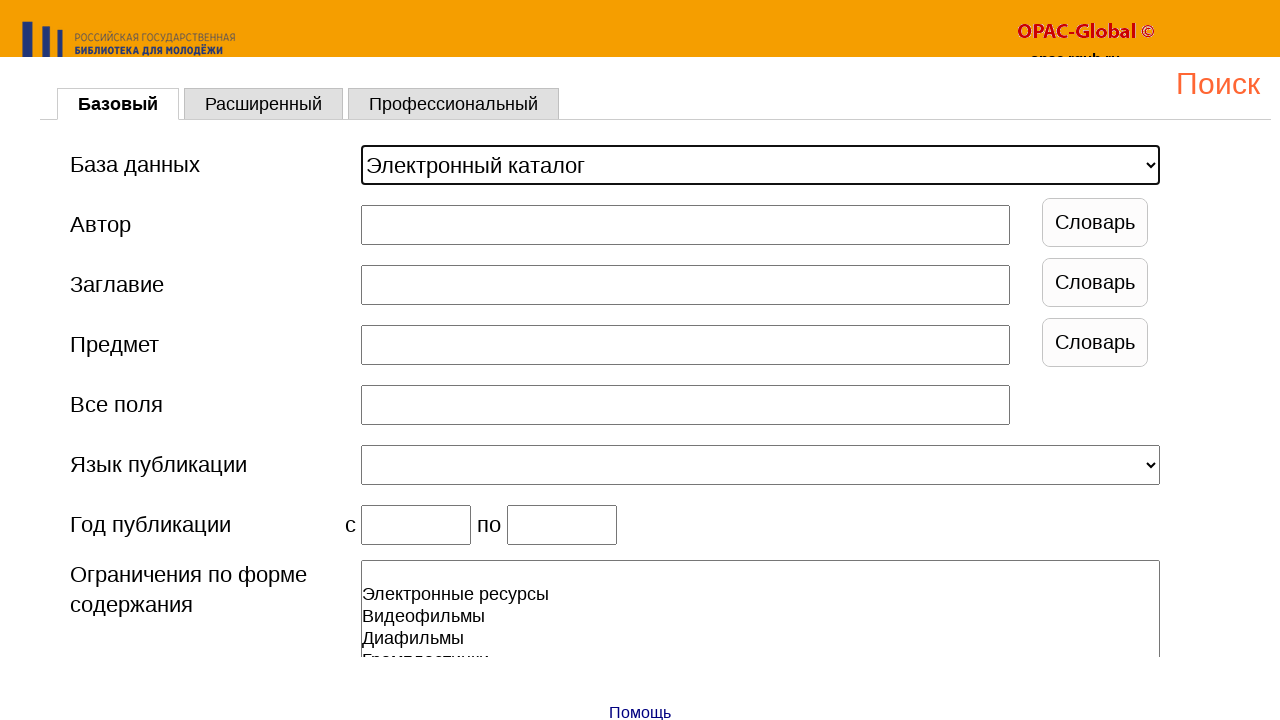

Pressed Tab to navigate to first search field
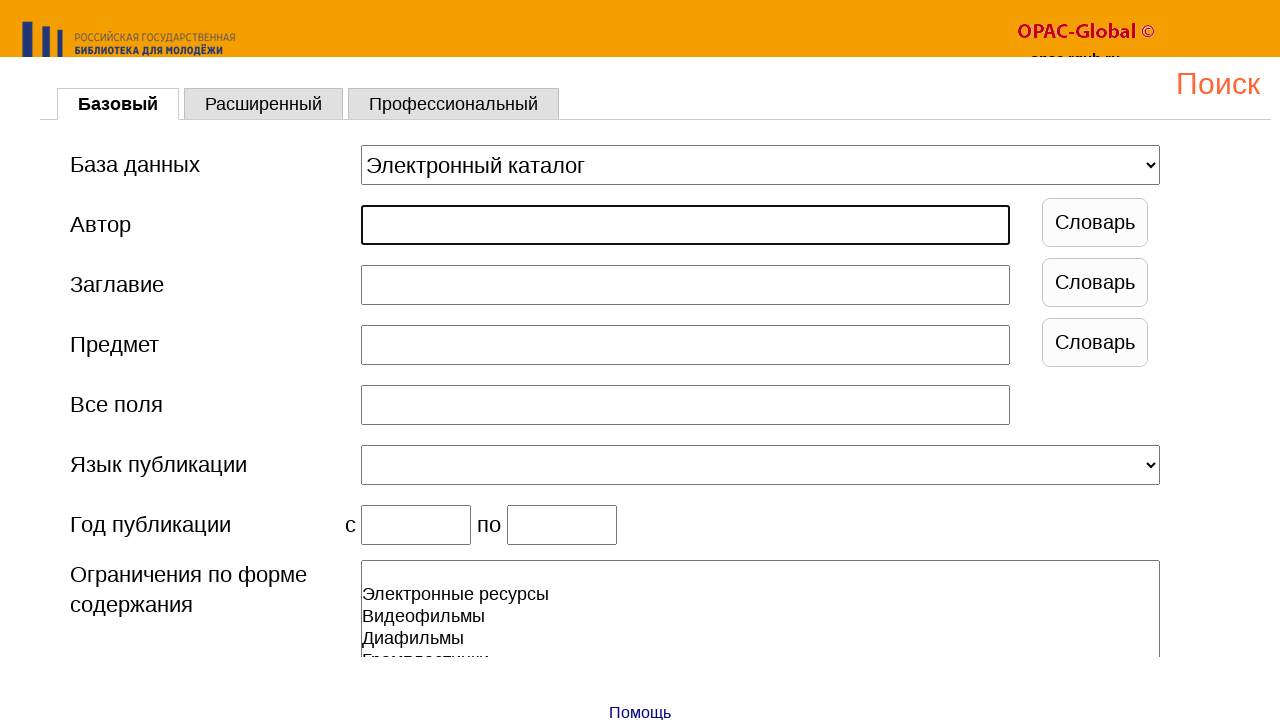

Entered author name 'Tolstoy' in search field
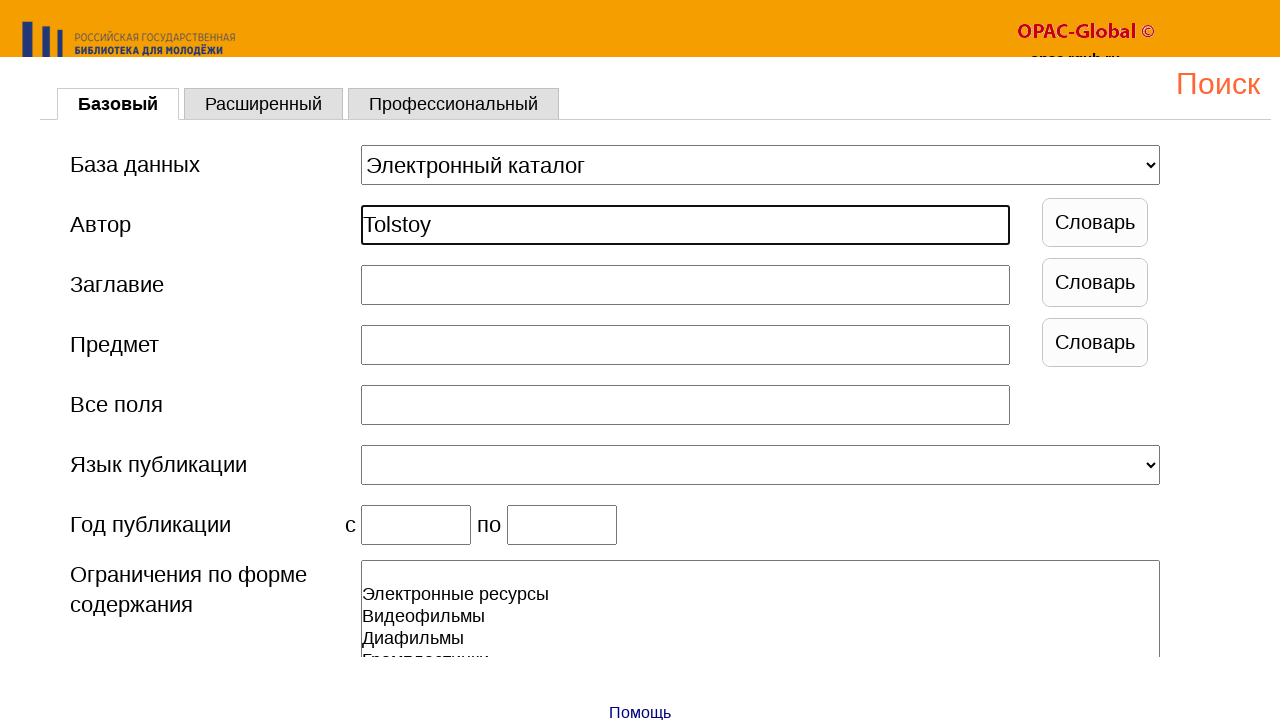

Pressed Tab to navigate to next field
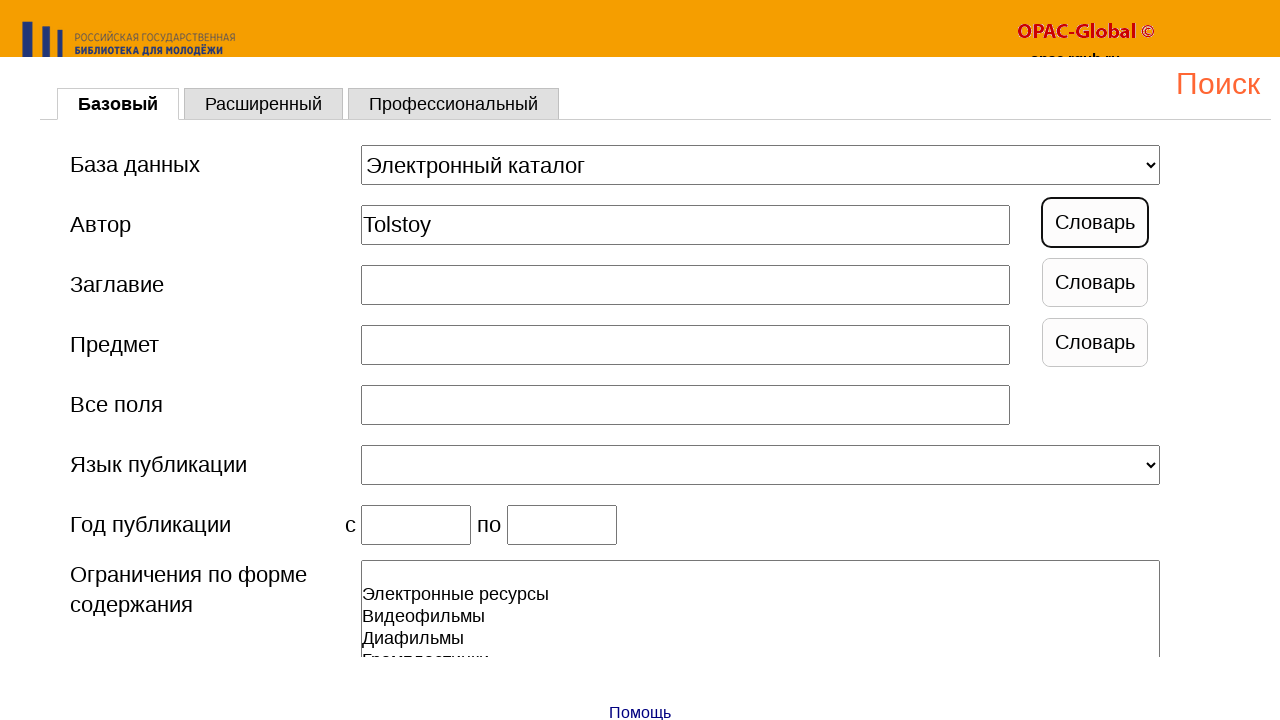

Pressed Tab again to navigate to title field
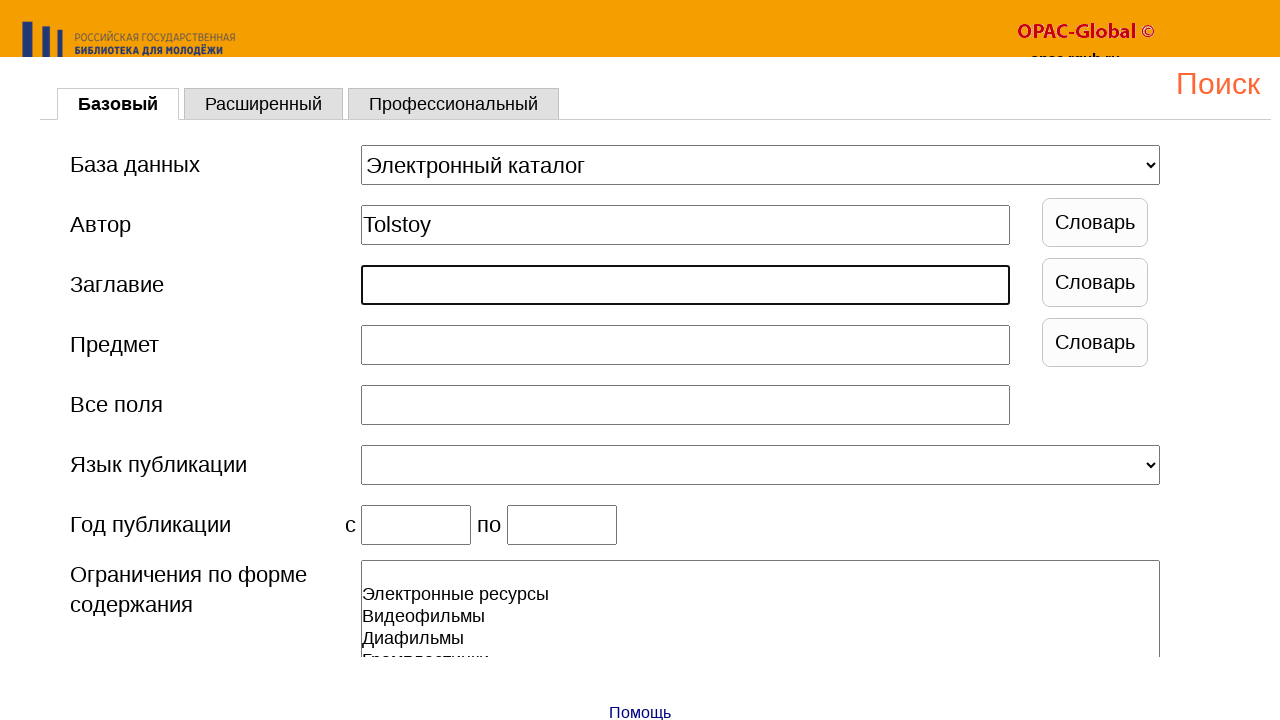

Entered title 'War and Peace' in search field
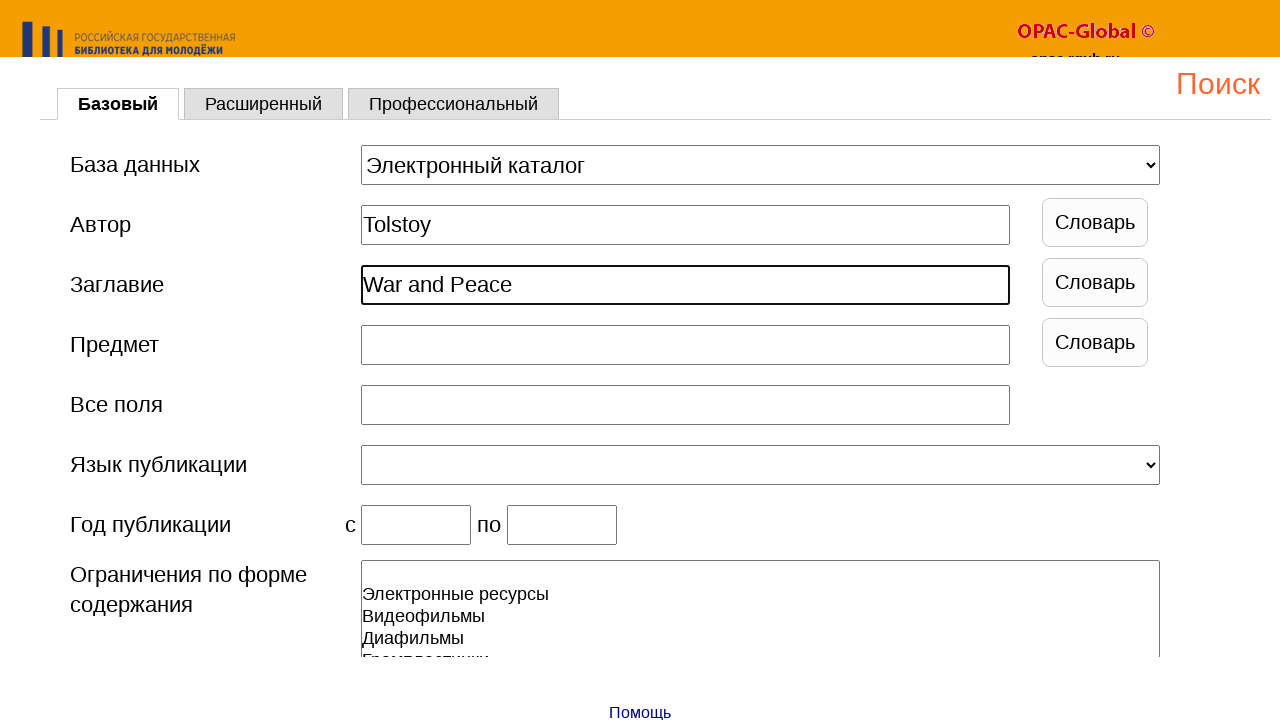

Pressed Enter to submit search form
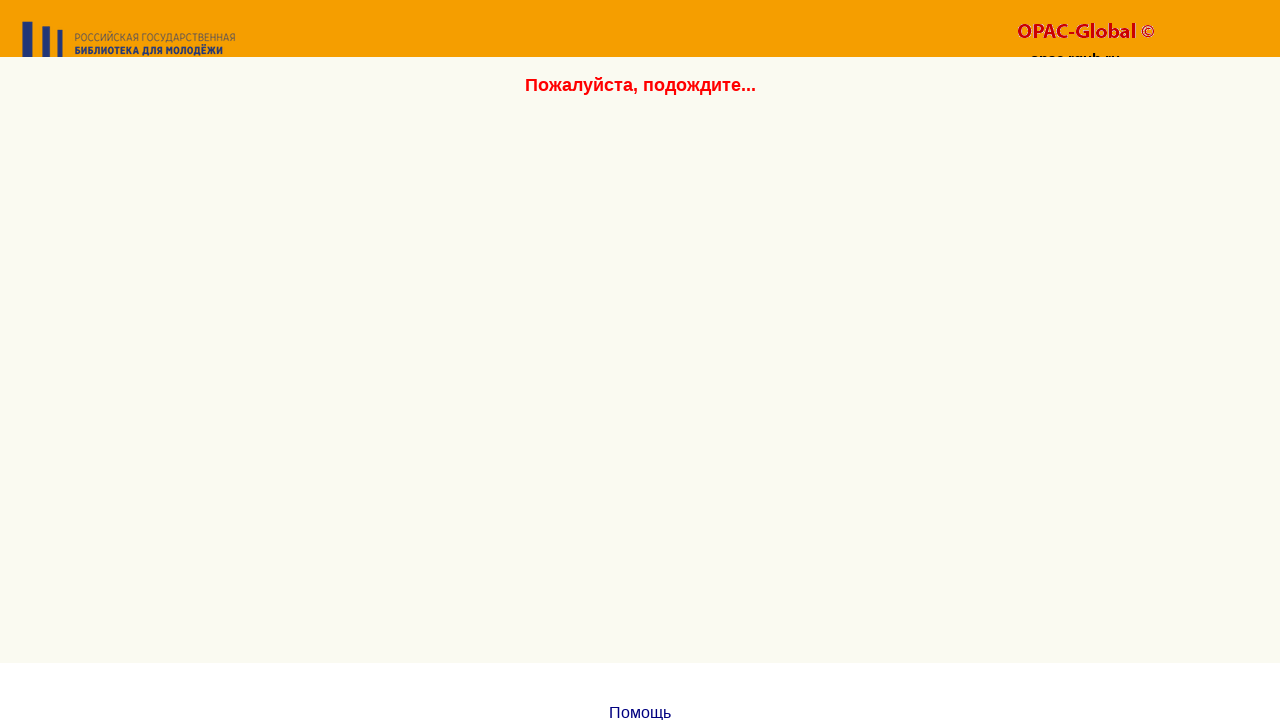

Waited 3 seconds for search results to load
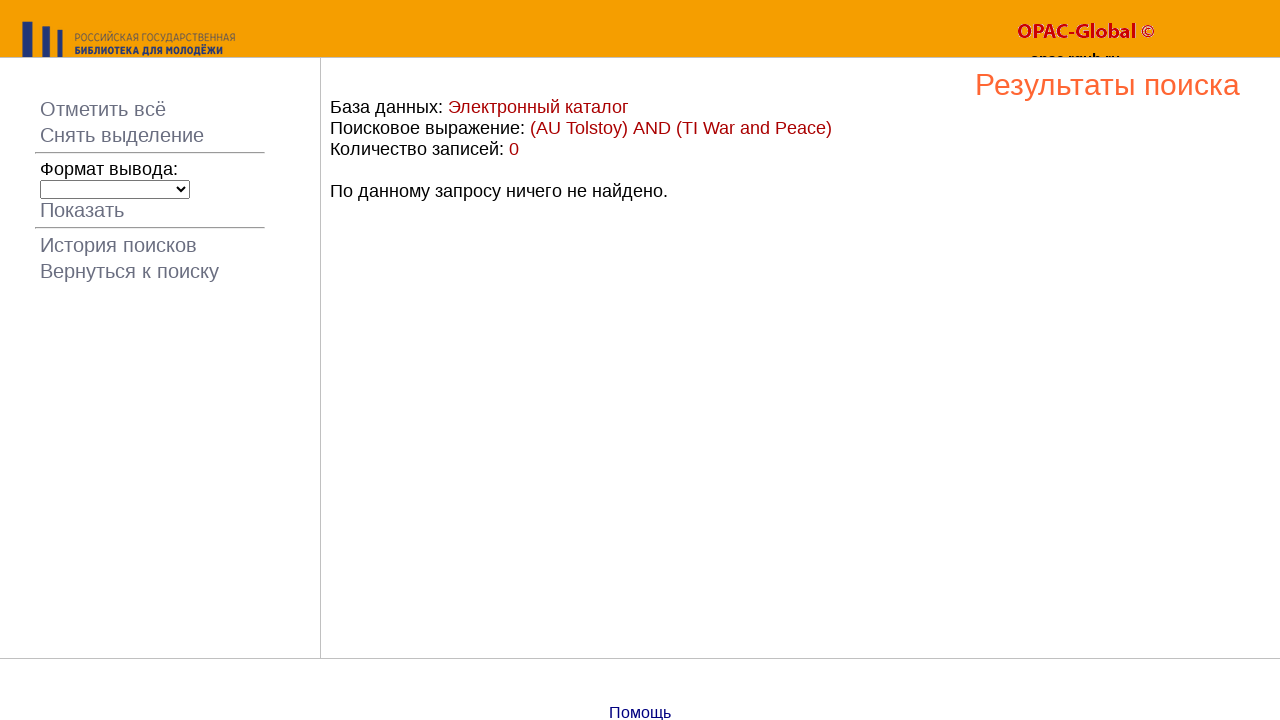

Located results frame element
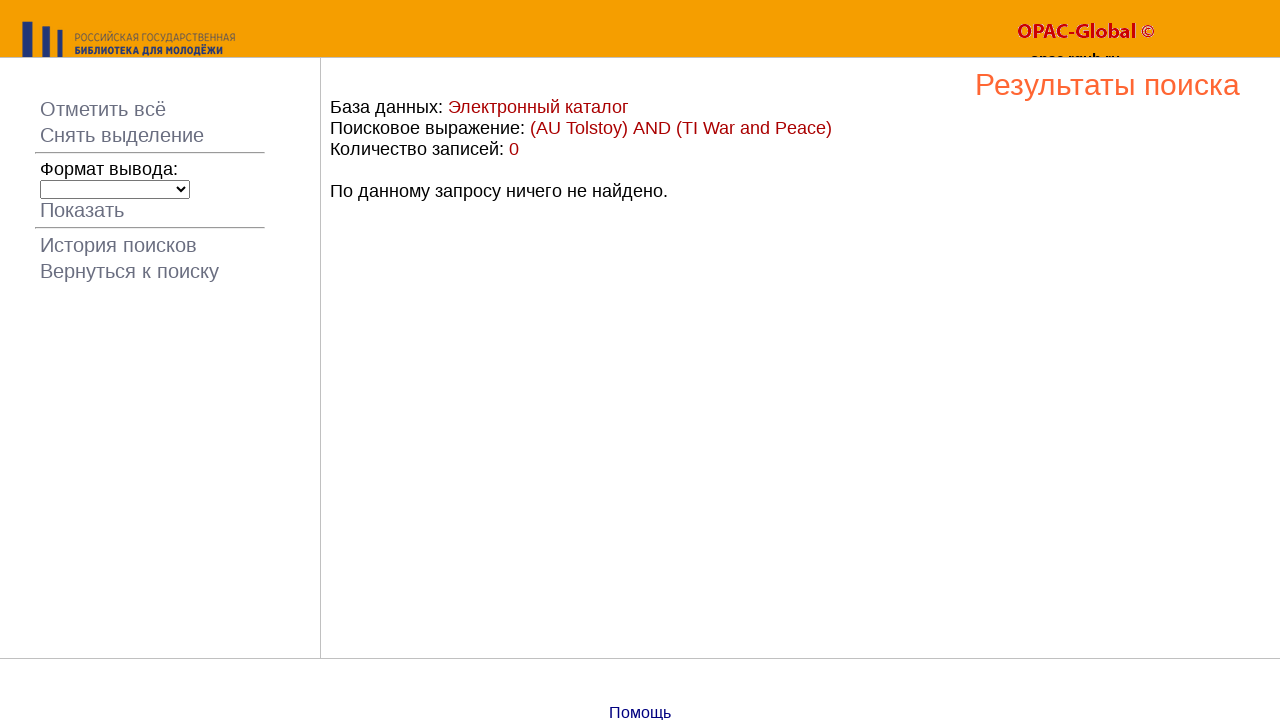

Verified search results are displayed in iframe
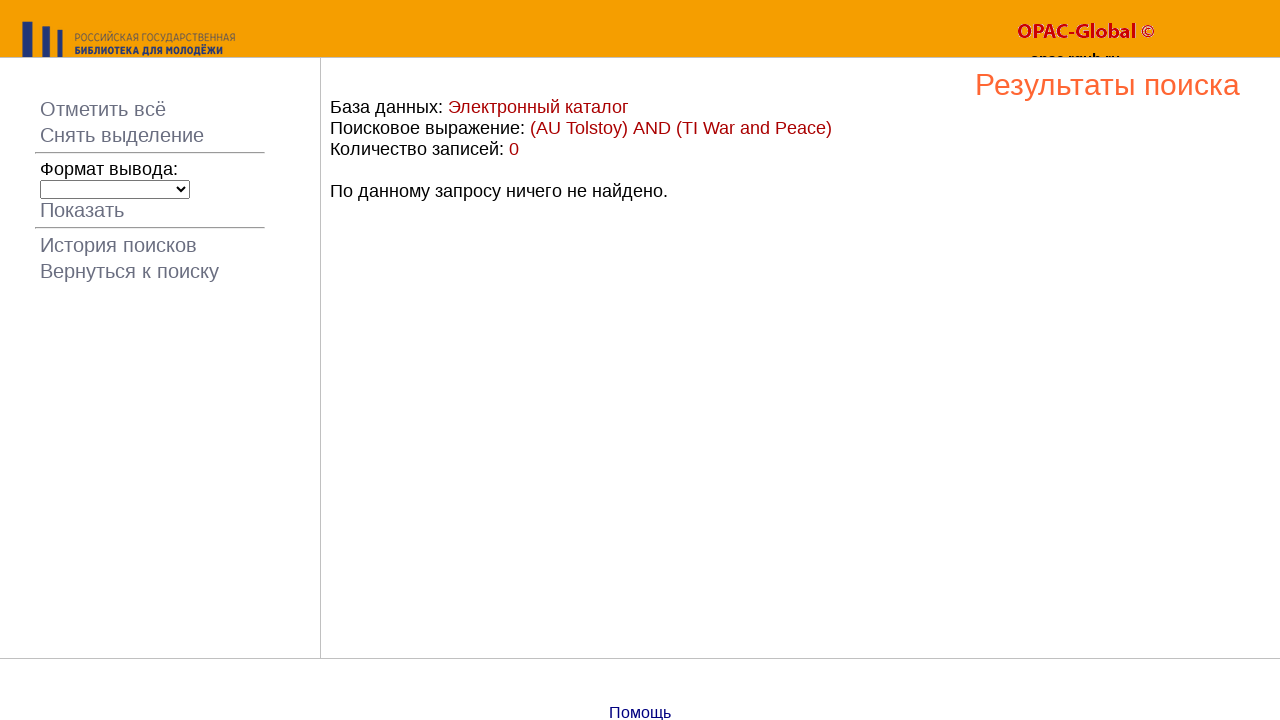

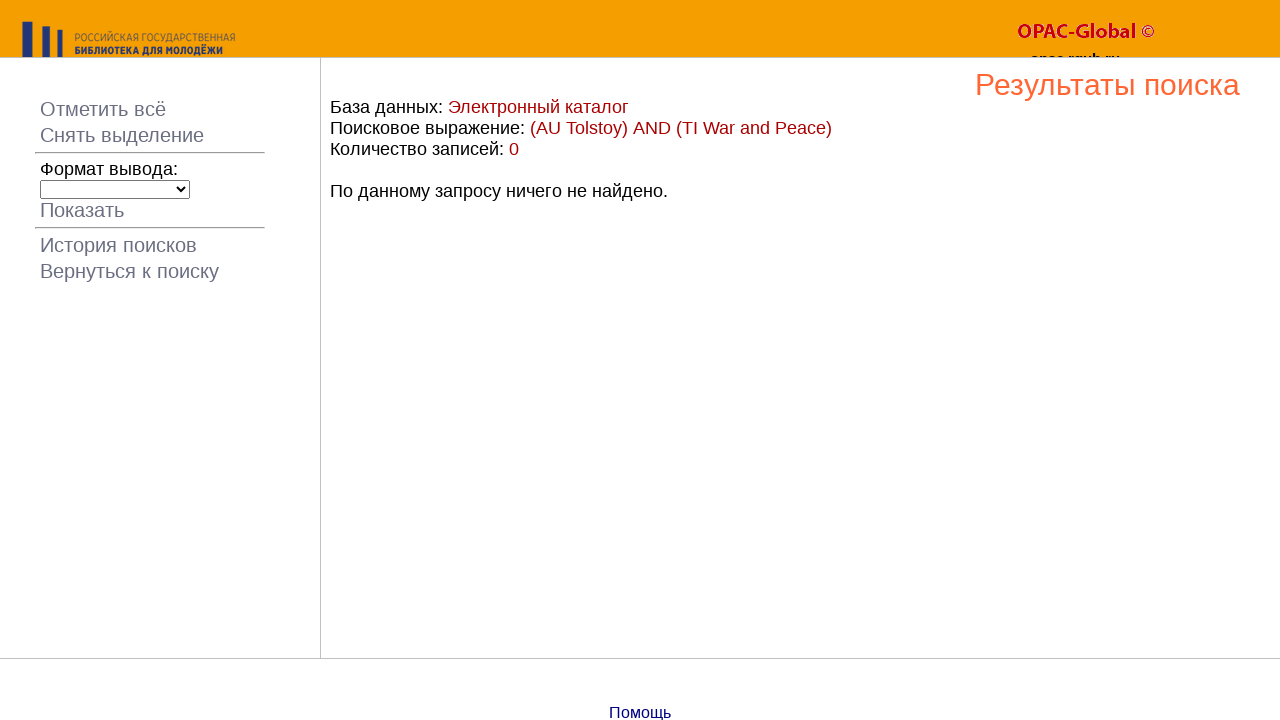